Tests filtering to display only active (uncompleted) todo items

Starting URL: https://demo.playwright.dev/todomvc

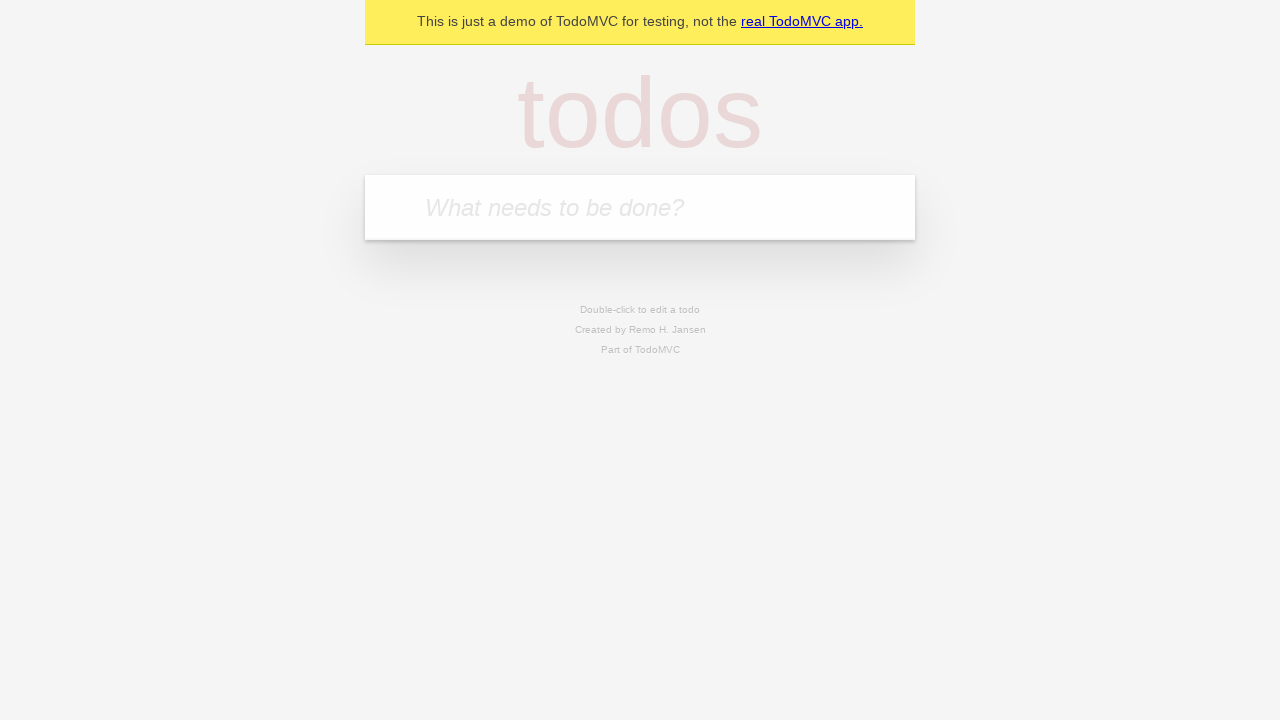

Filled todo input with 'buy some cheese' on internal:attr=[placeholder="What needs to be done?"i]
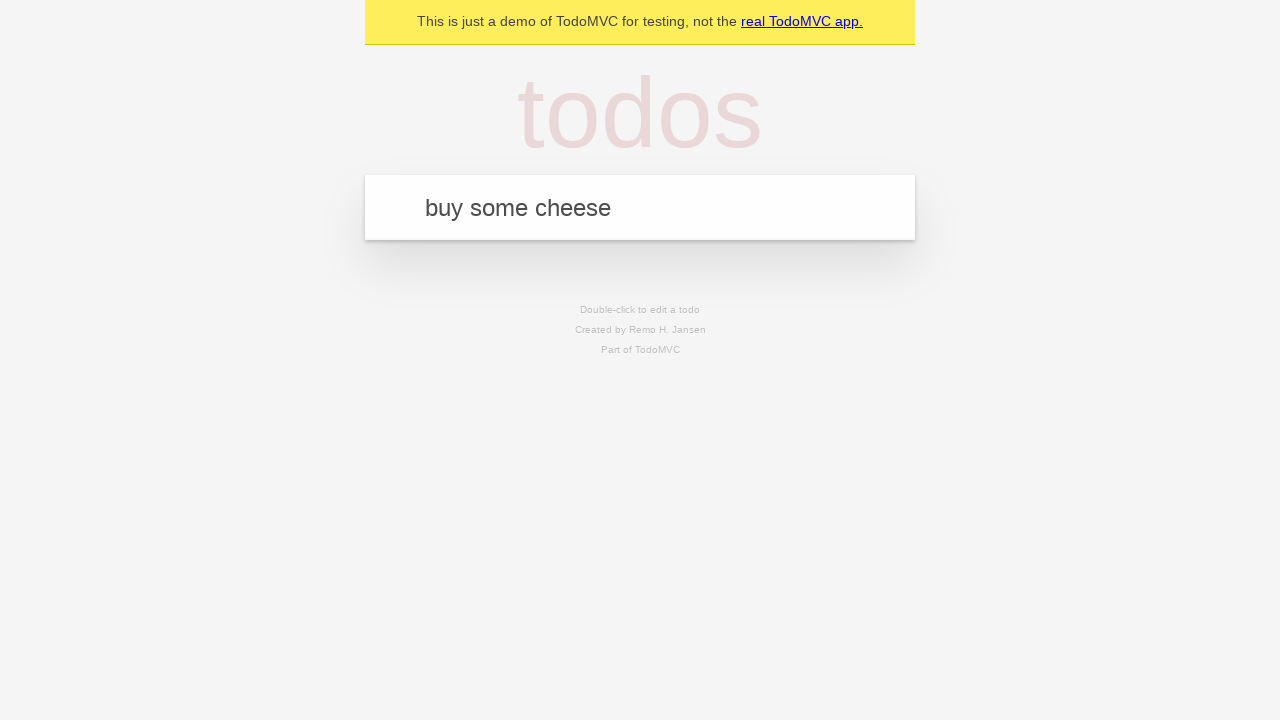

Pressed Enter to add todo 'buy some cheese' on internal:attr=[placeholder="What needs to be done?"i]
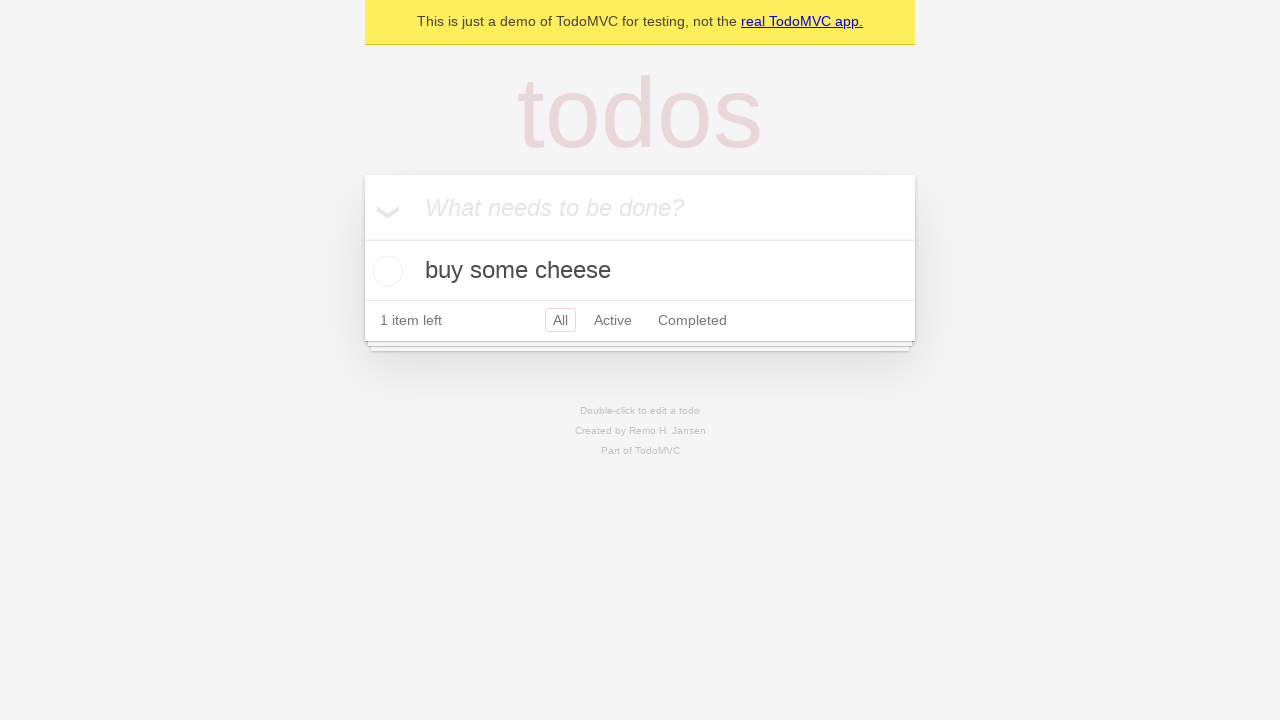

Filled todo input with 'feed the cat' on internal:attr=[placeholder="What needs to be done?"i]
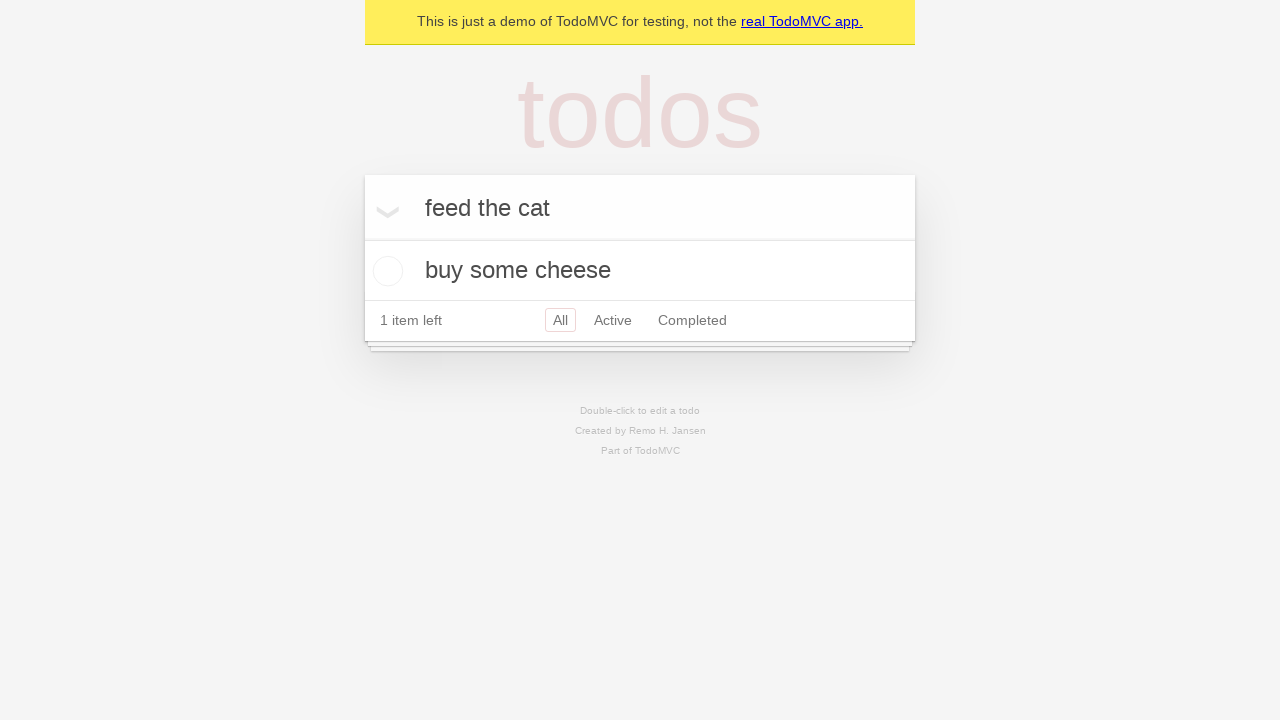

Pressed Enter to add todo 'feed the cat' on internal:attr=[placeholder="What needs to be done?"i]
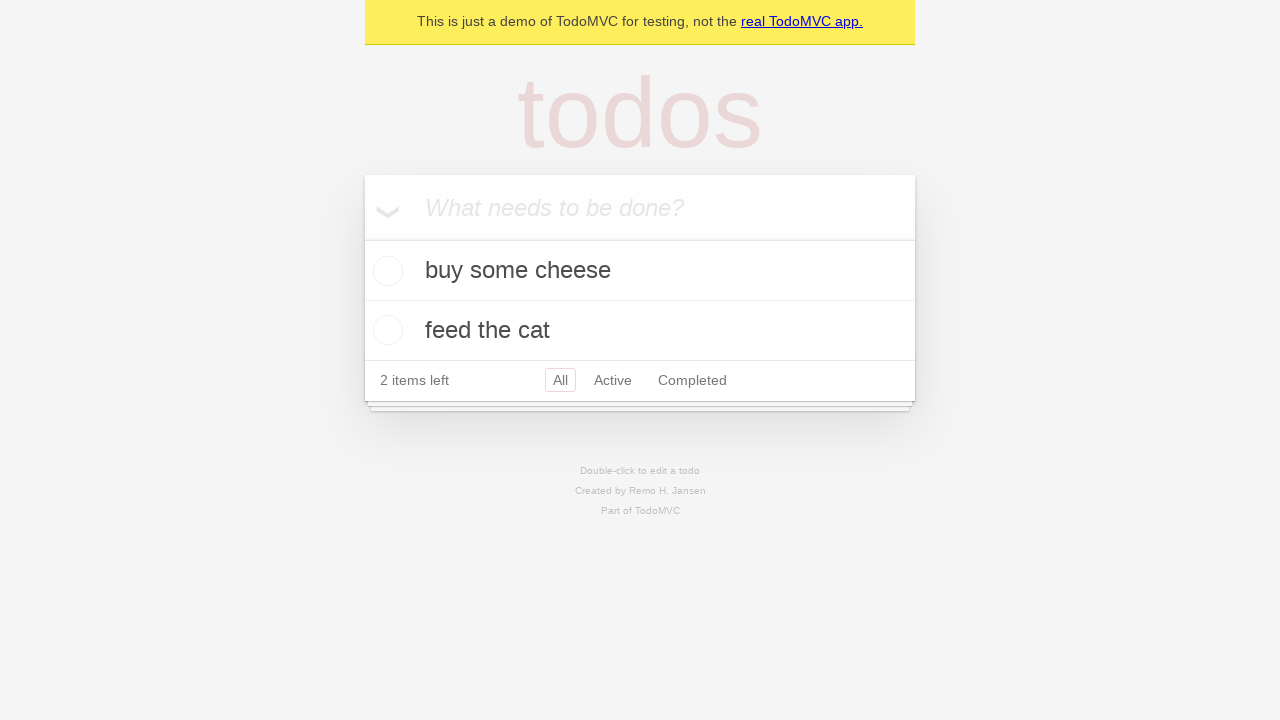

Filled todo input with 'book a doctors appointment' on internal:attr=[placeholder="What needs to be done?"i]
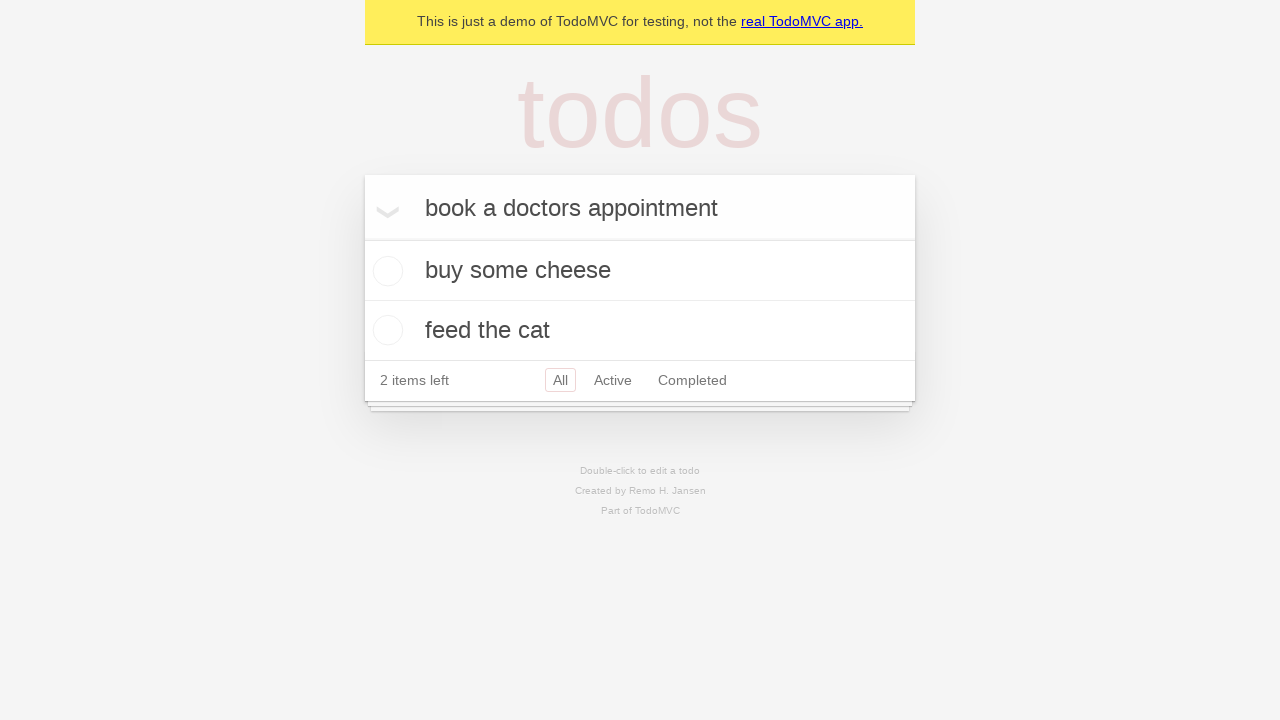

Pressed Enter to add todo 'book a doctors appointment' on internal:attr=[placeholder="What needs to be done?"i]
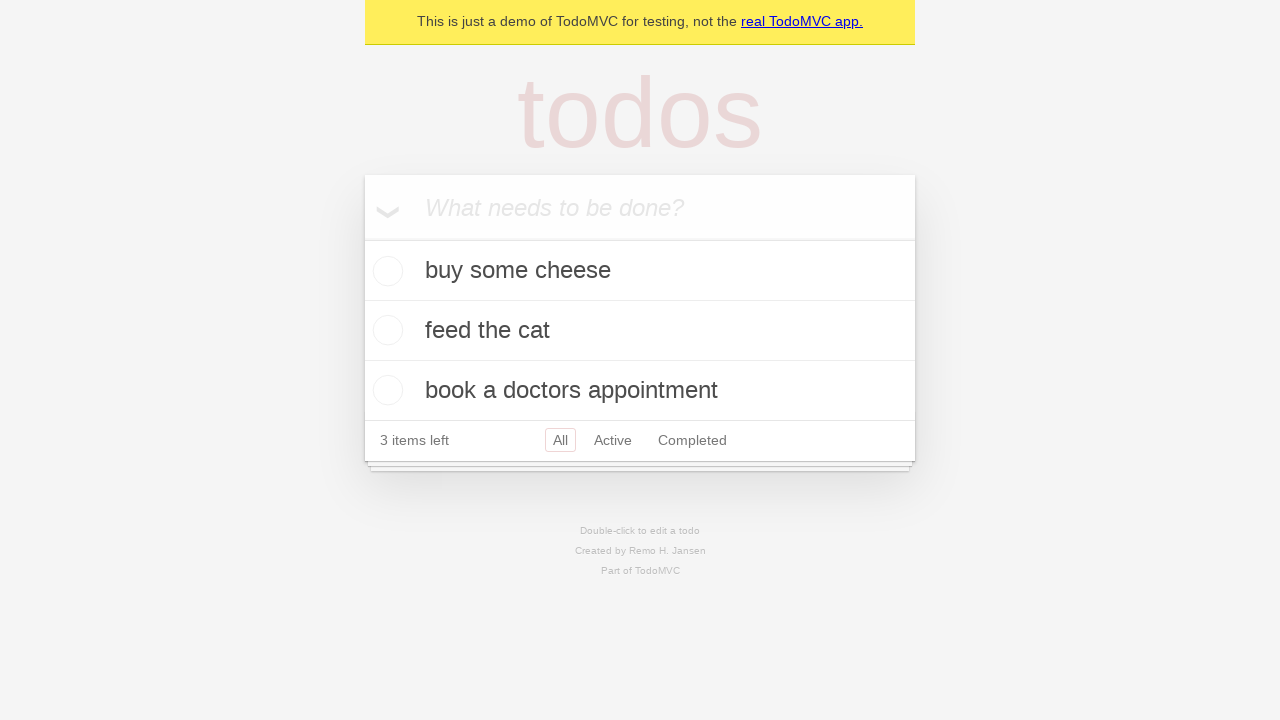

Waited for all 3 todos to be created and displayed
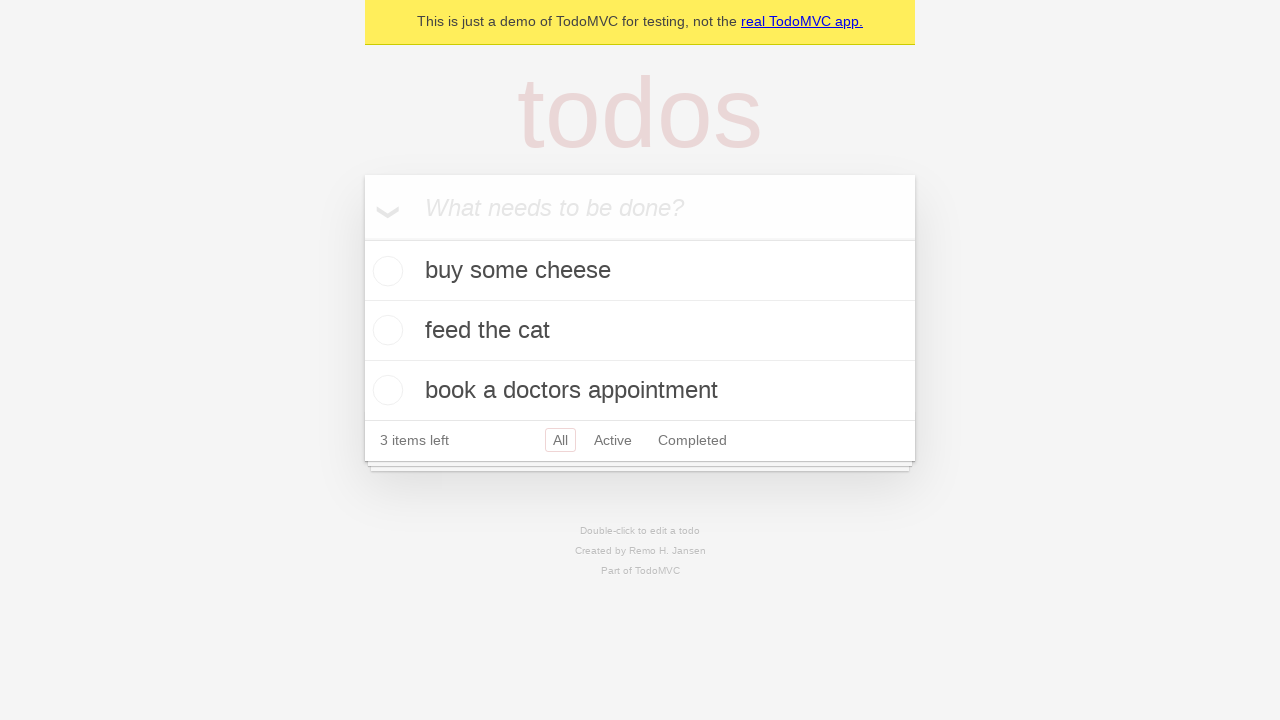

Checked the second todo item to mark it as complete at (385, 330) on internal:testid=[data-testid="todo-item"s] >> nth=1 >> internal:role=checkbox
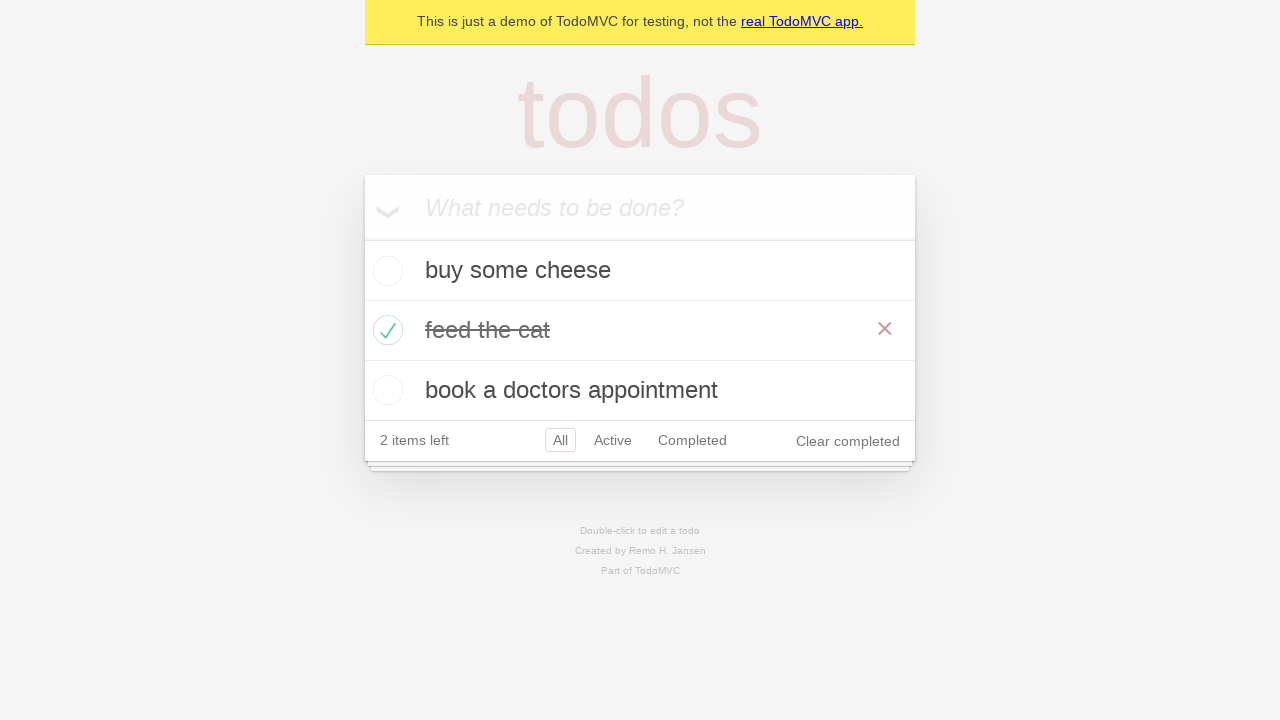

Clicked the 'Active' filter to display only uncompleted todos at (613, 440) on internal:role=link[name="Active"i]
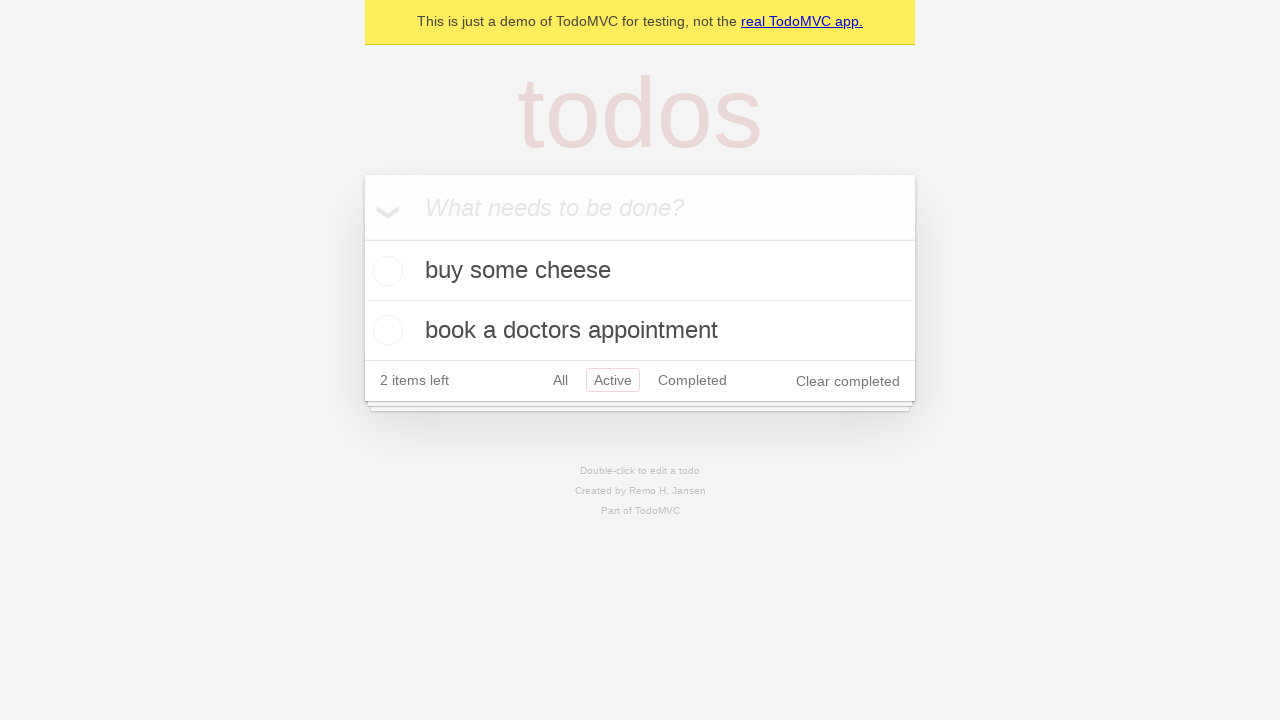

Waited for filtered view to show 2 active (uncompleted) todos
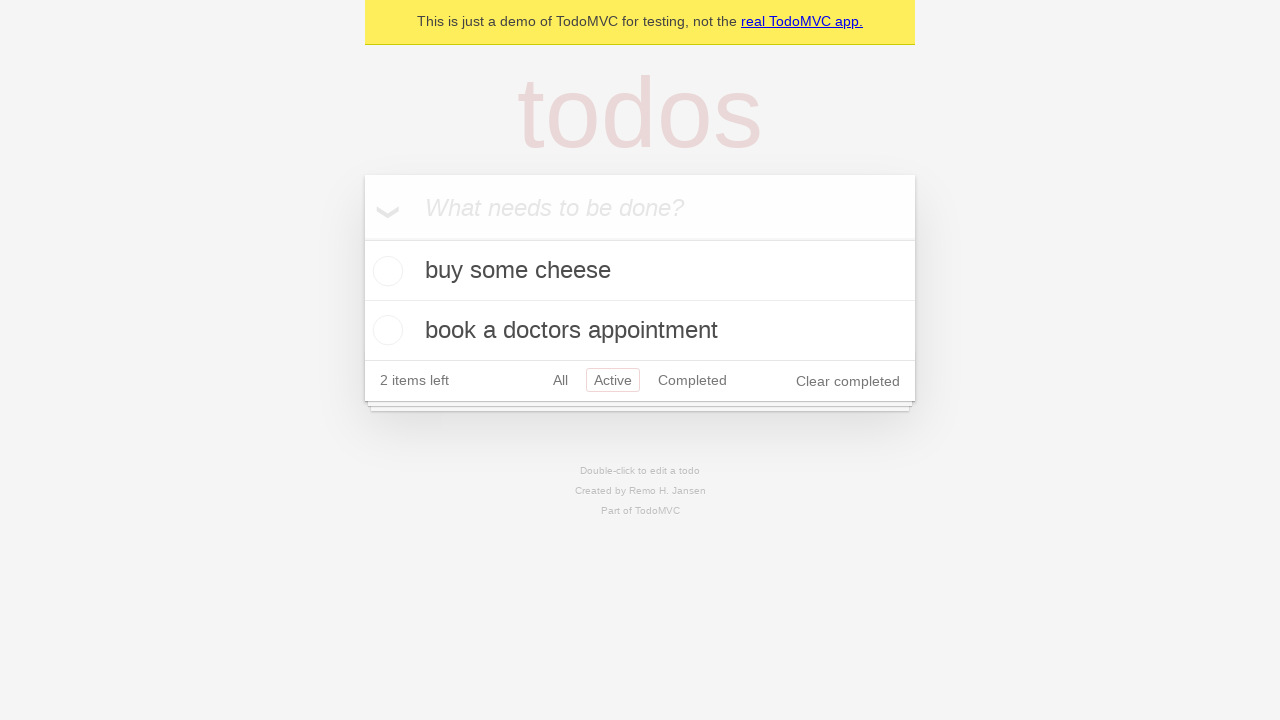

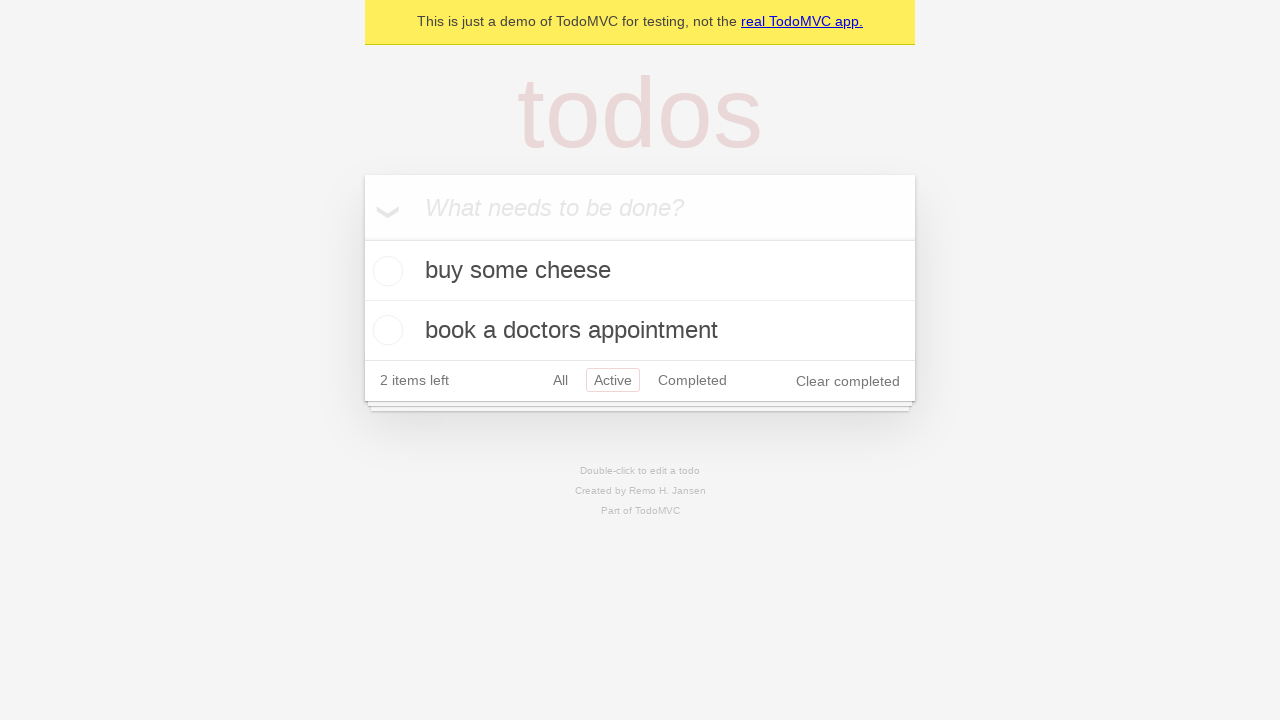